Tests double-click functionality on a button element on the DemoQA buttons page

Starting URL: https://demoqa.com/buttons

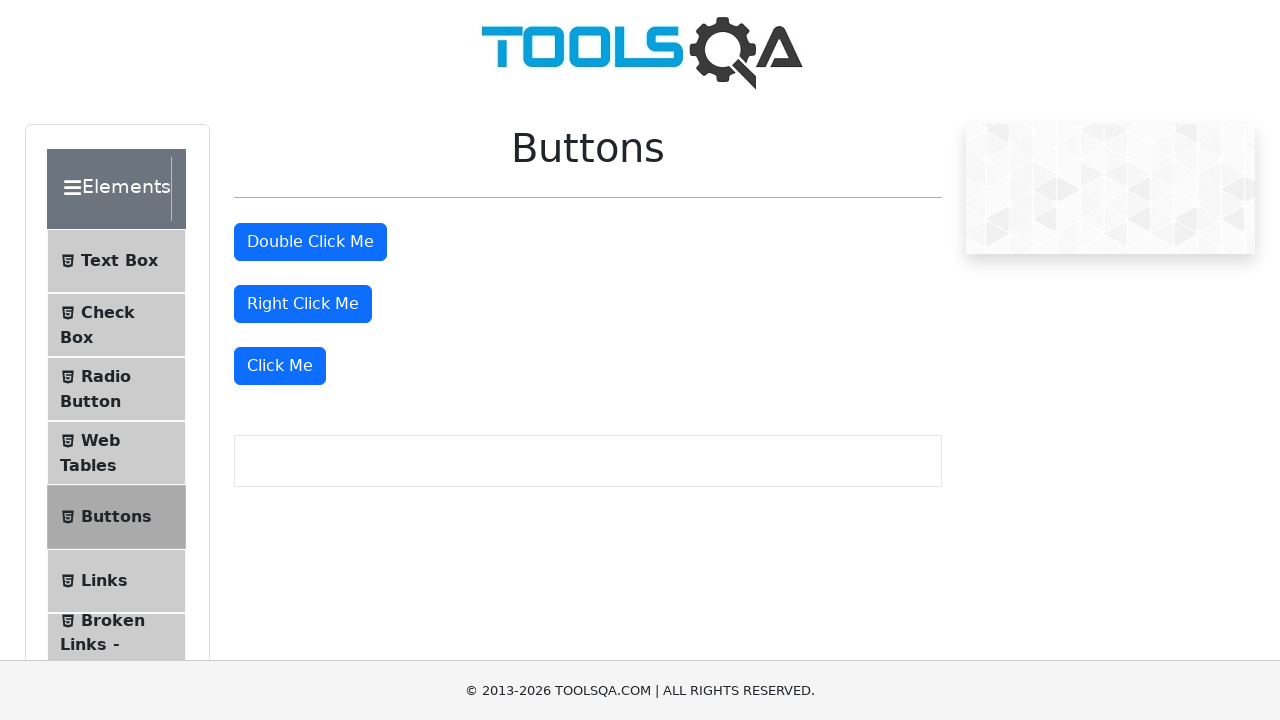

Navigated to DemoQA buttons page
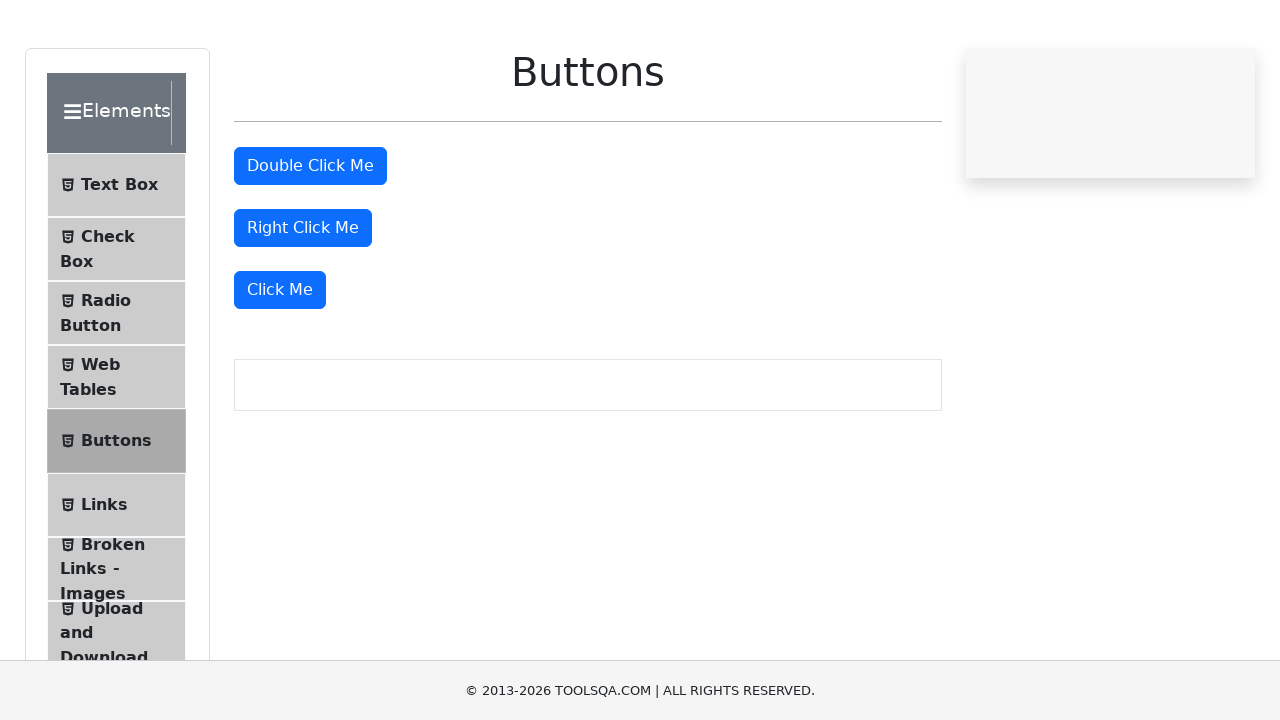

Double-clicked the button element at (310, 242) on xpath=//button[@id='doubleClickBtn']
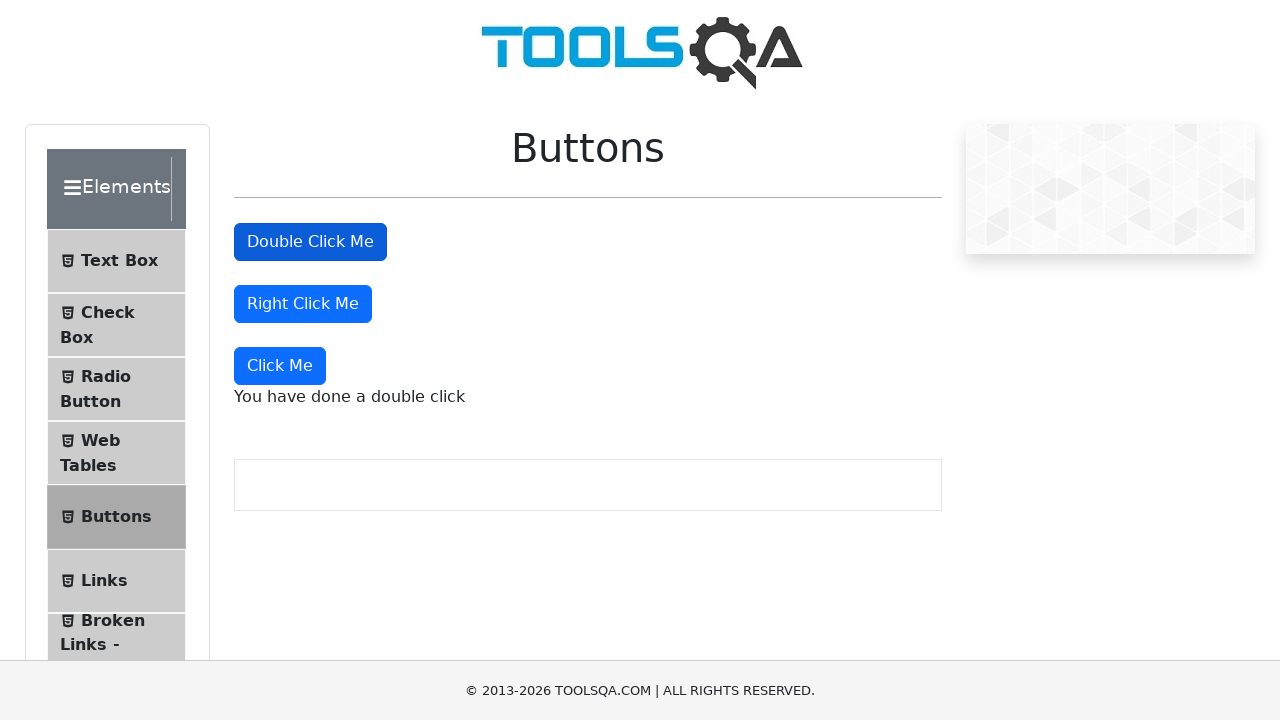

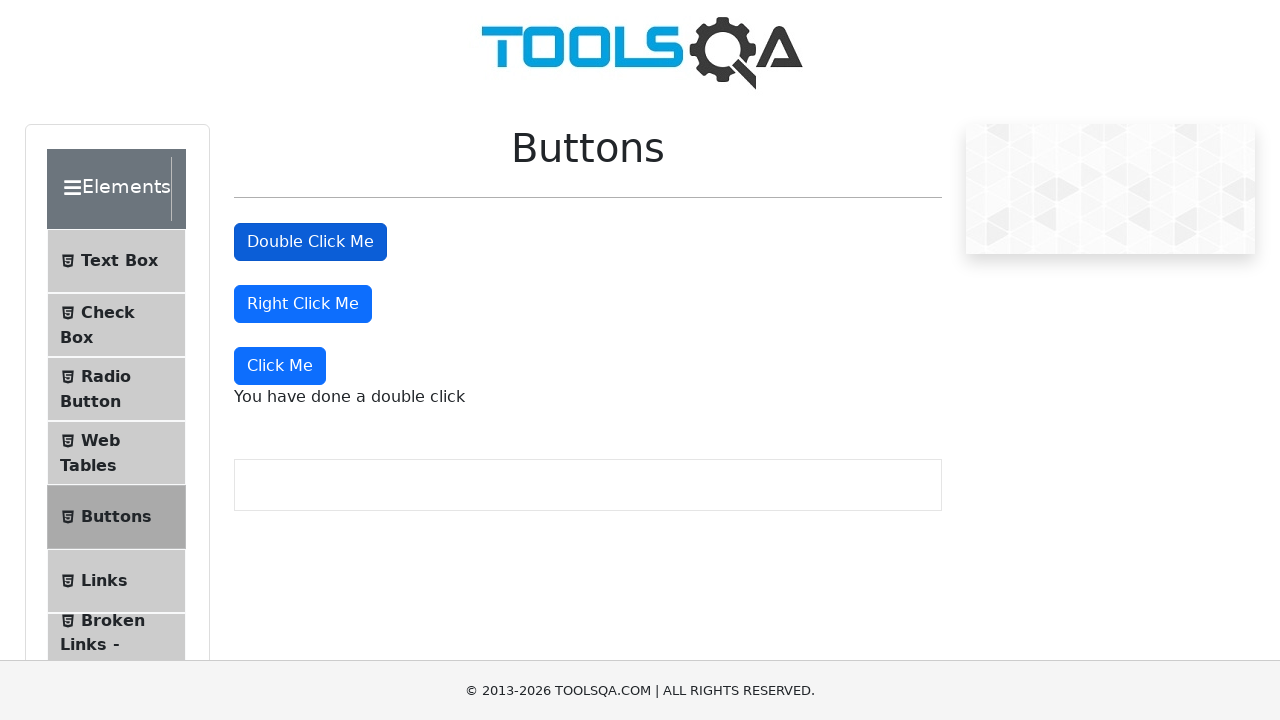